Tests product search functionality by navigating to products page, entering a search query for "Stylish dress", and submitting the search

Starting URL: https://automationexercise.com/products

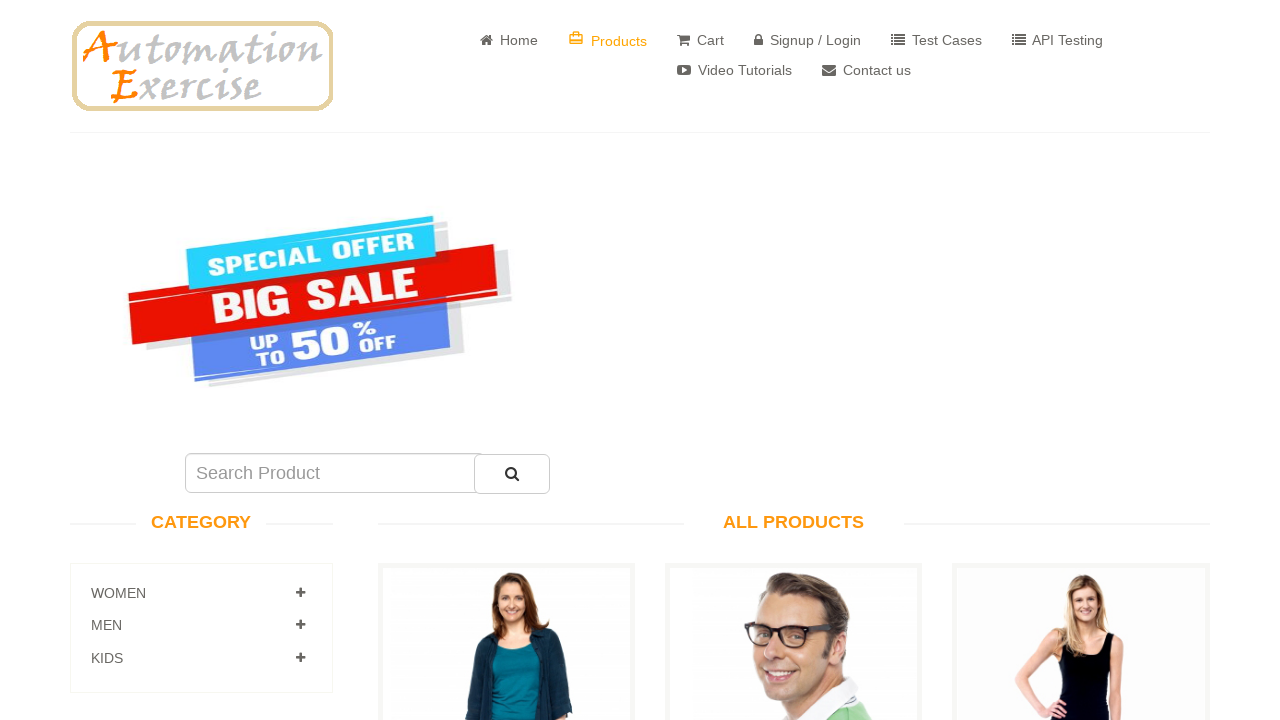

Clicked on products link in header at (608, 40) on xpath=//header/div[1]/div[1]/div[1]/div[2]/div[1]/ul[1]/li[2]/a[1]
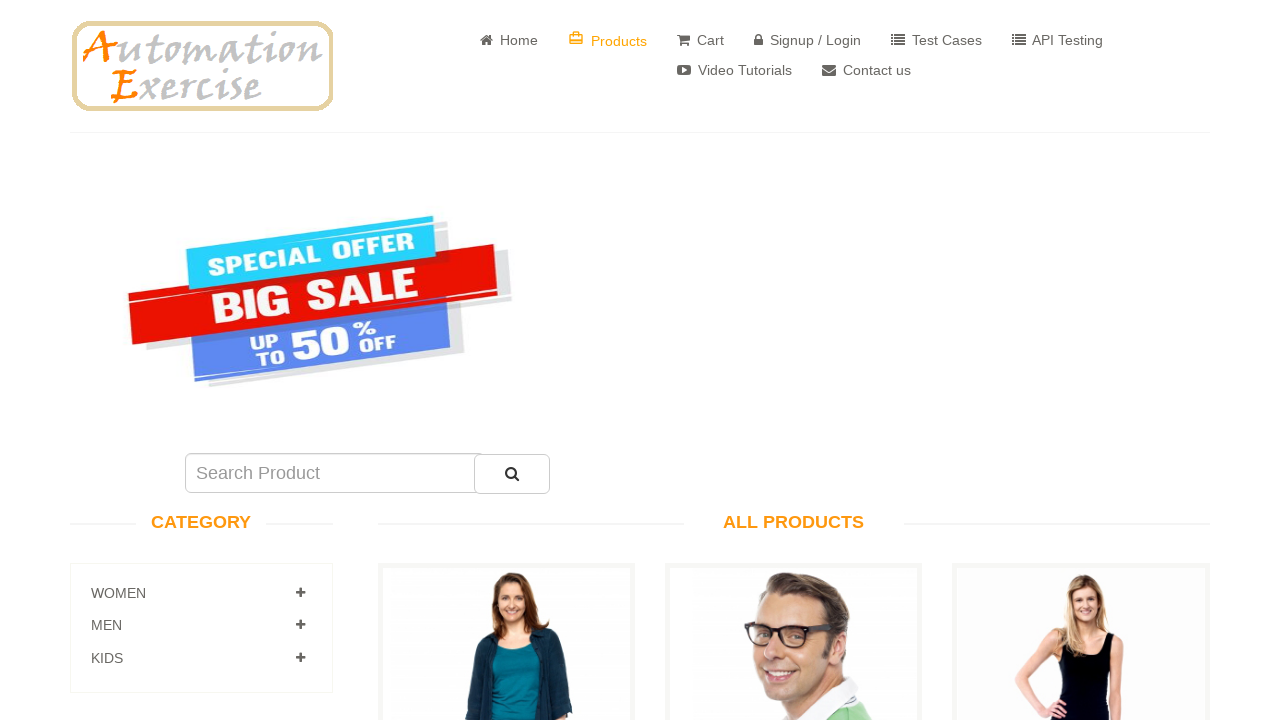

Entered 'Stylish dress' in search box on input#search_product
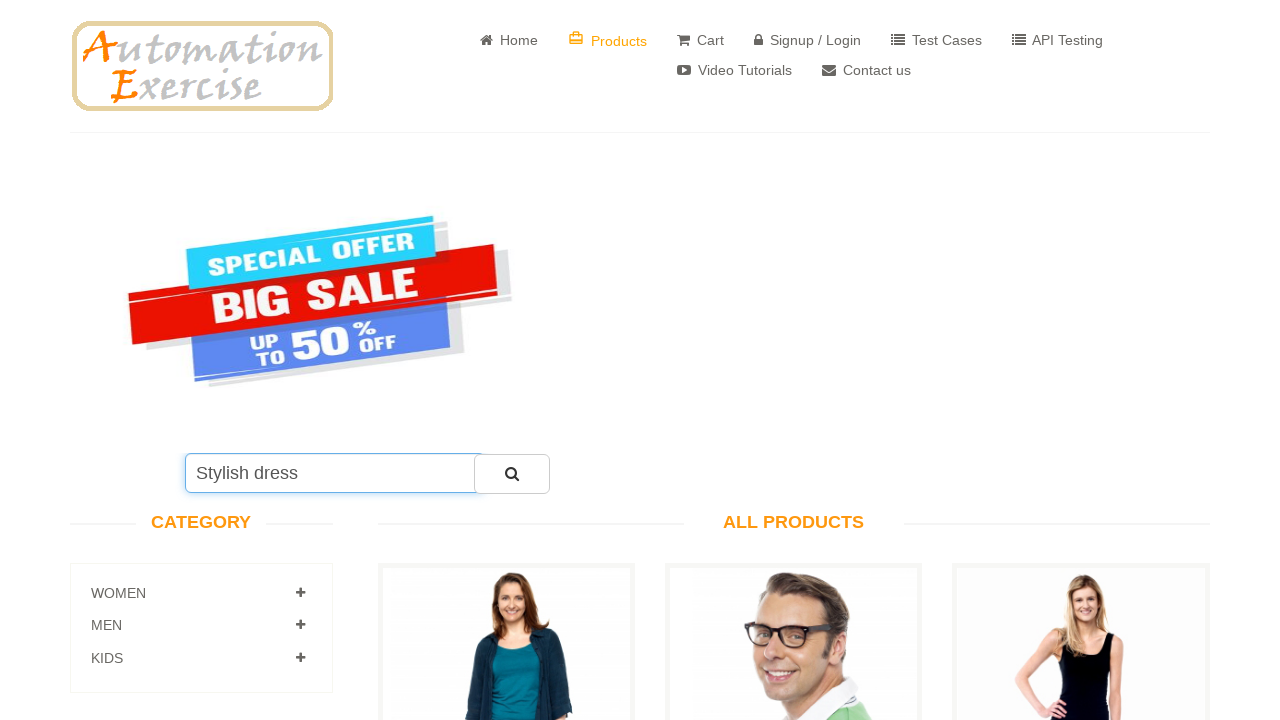

Clicked search button to submit query at (512, 473) on xpath=//body/section[@id='advertisement']/div[1]/button[1]/i[1]
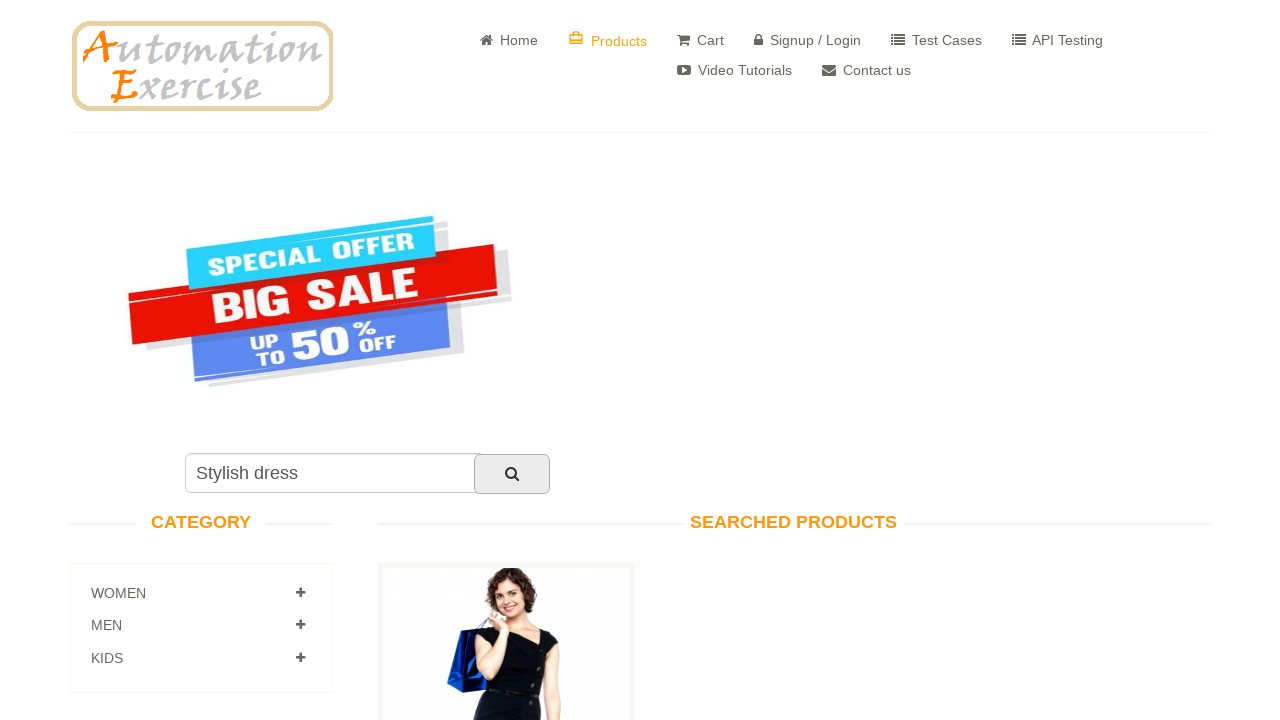

Search results page loaded with matching products
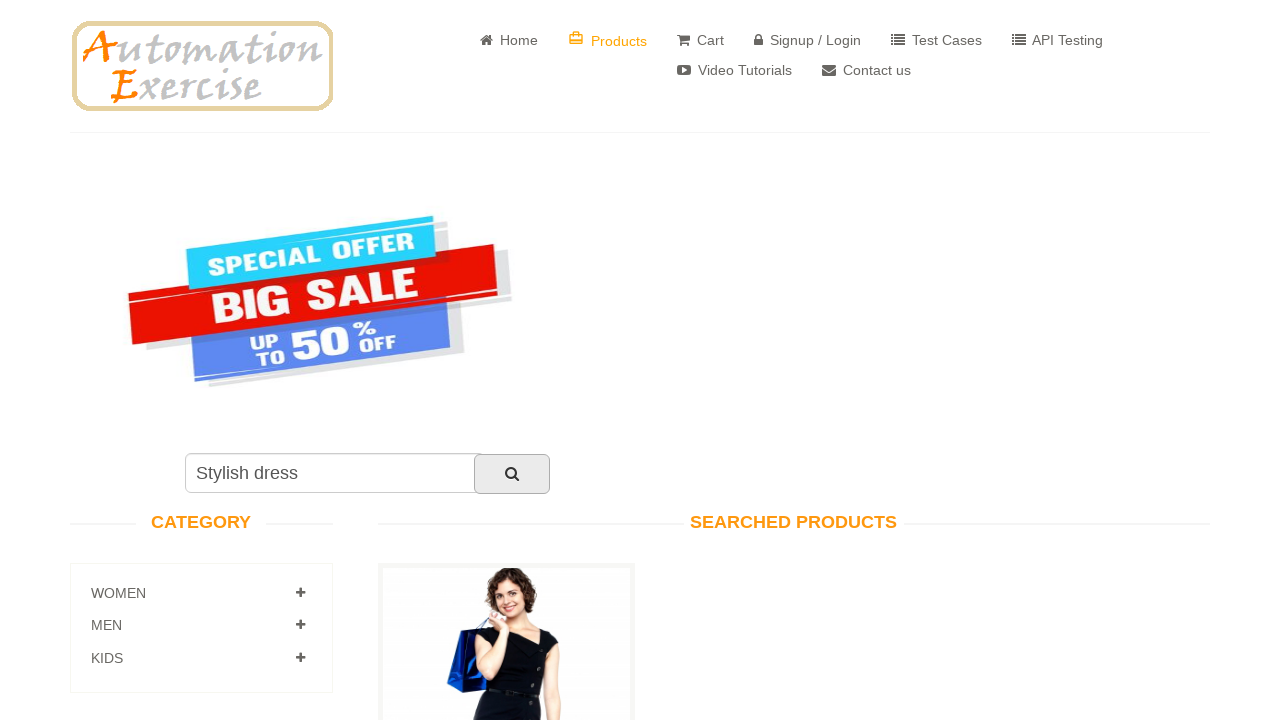

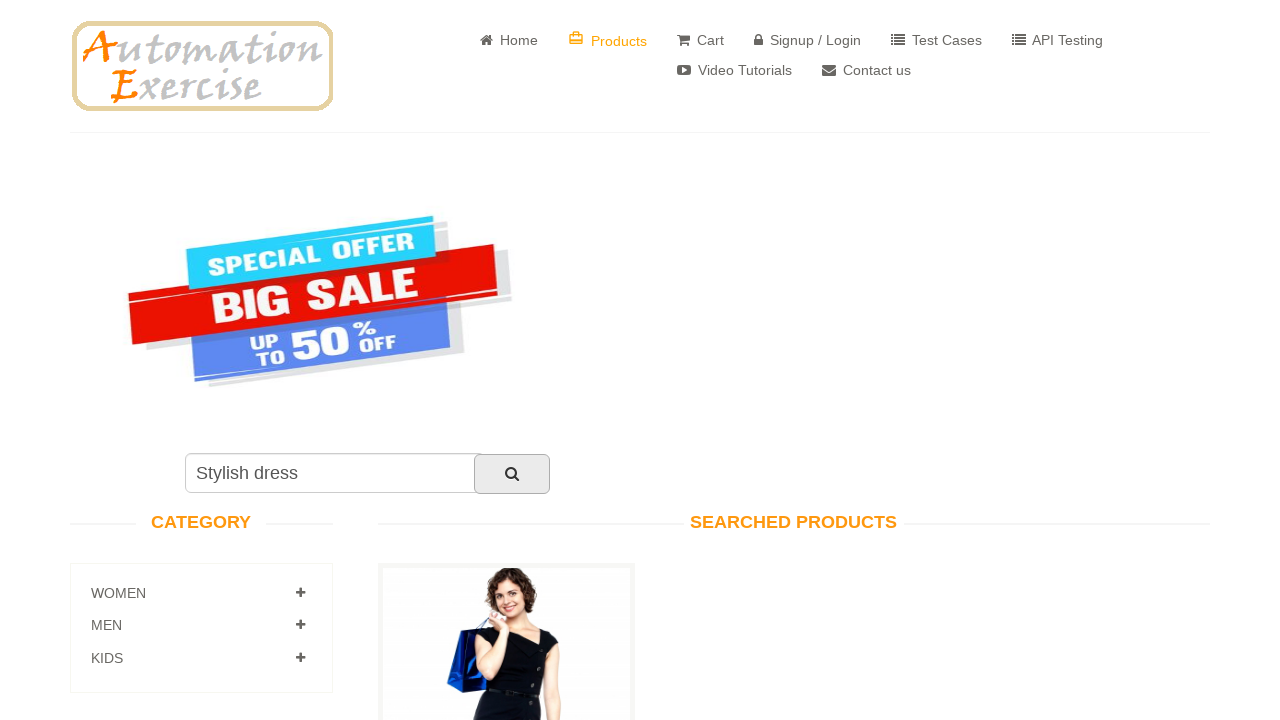